Tests drag and drop functionality by dragging an element onto a droppable target within an iframe

Starting URL: https://jqueryui.com/droppable/

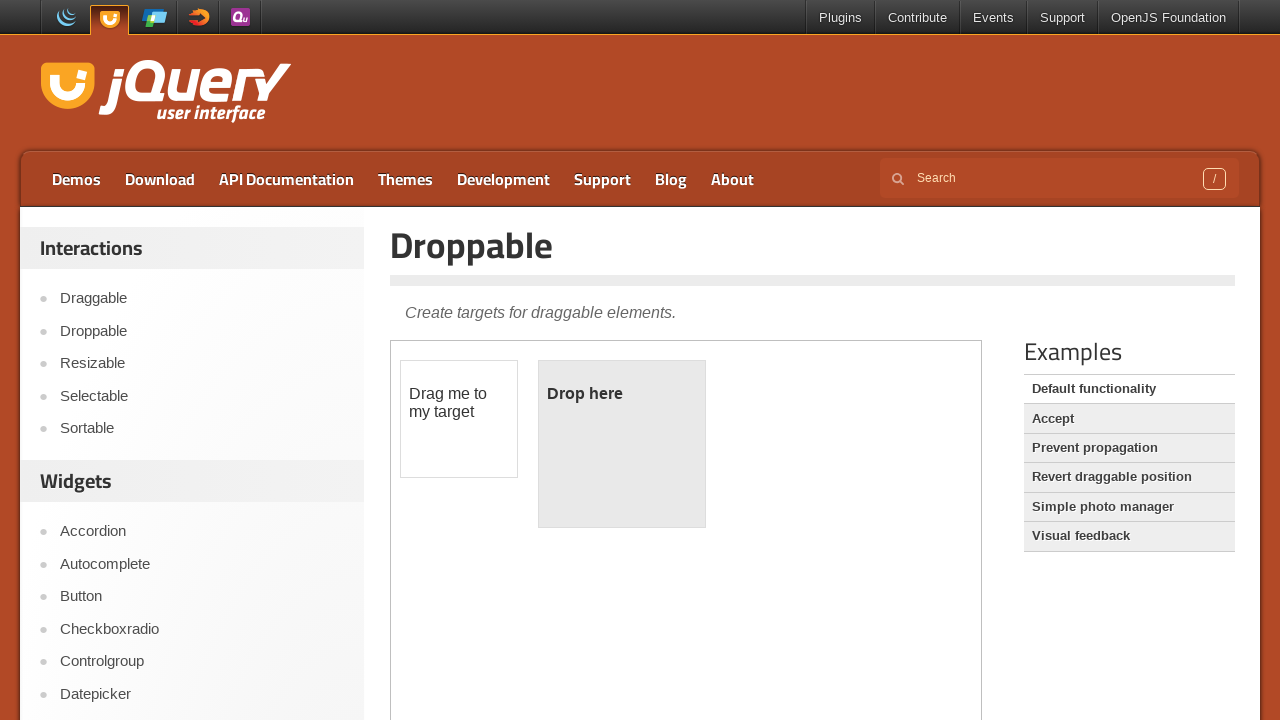

Navigated to jQuery UI droppable demo page
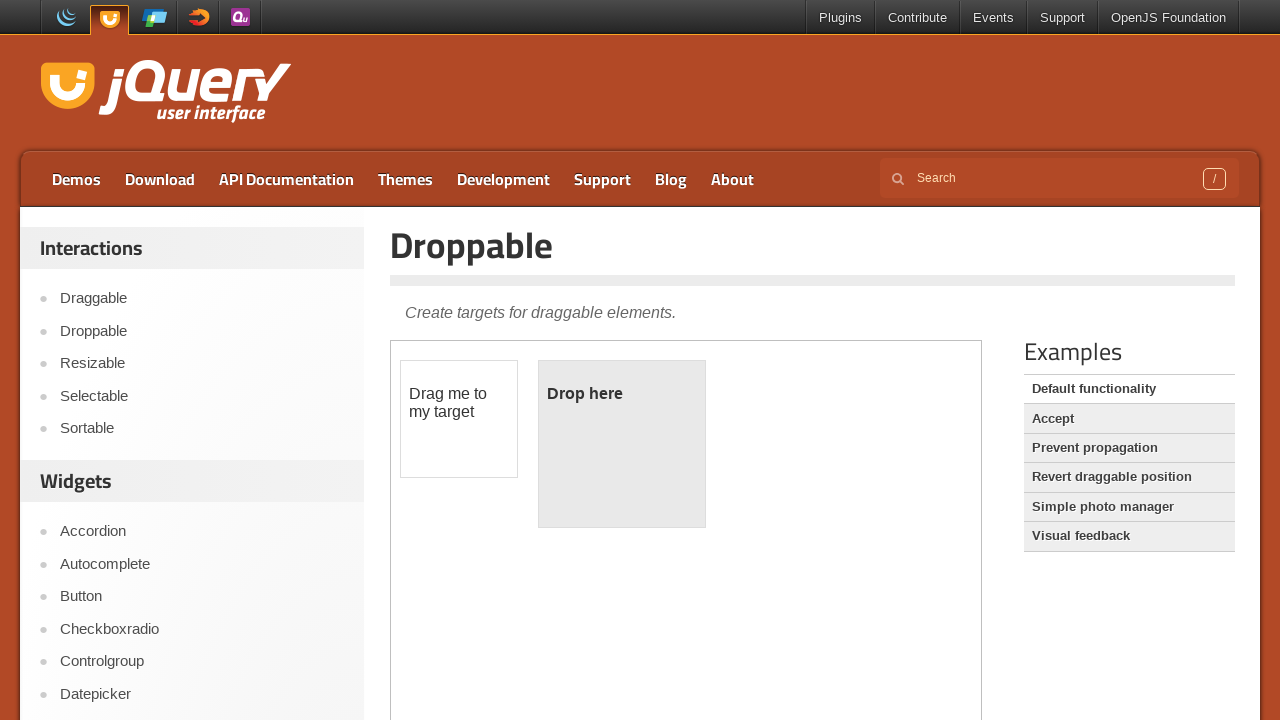

Located the demo iframe
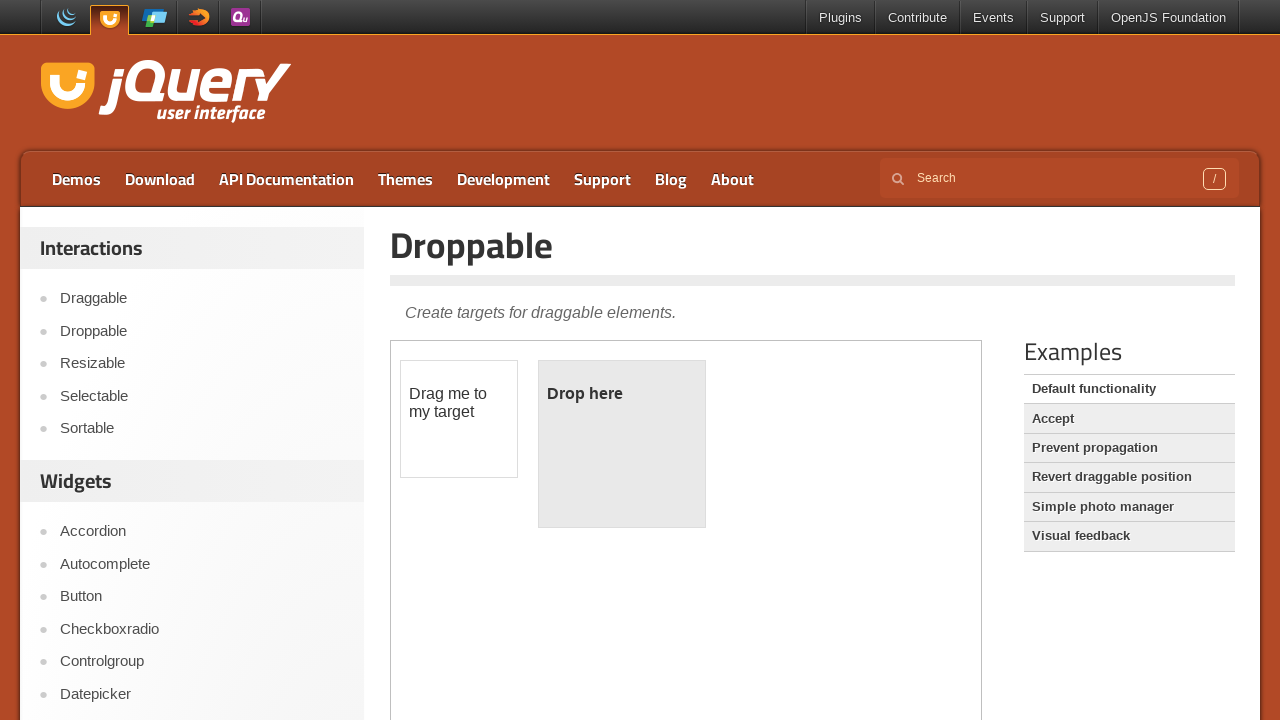

Located the draggable element
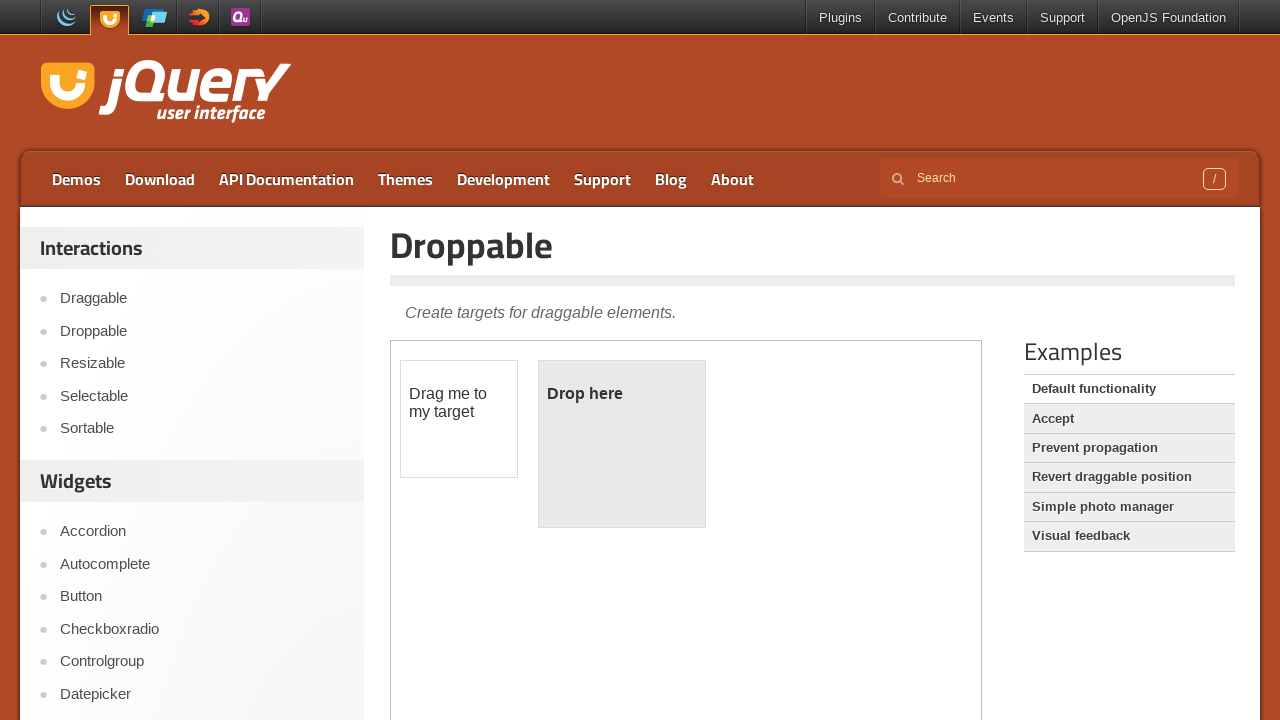

Located the droppable target element
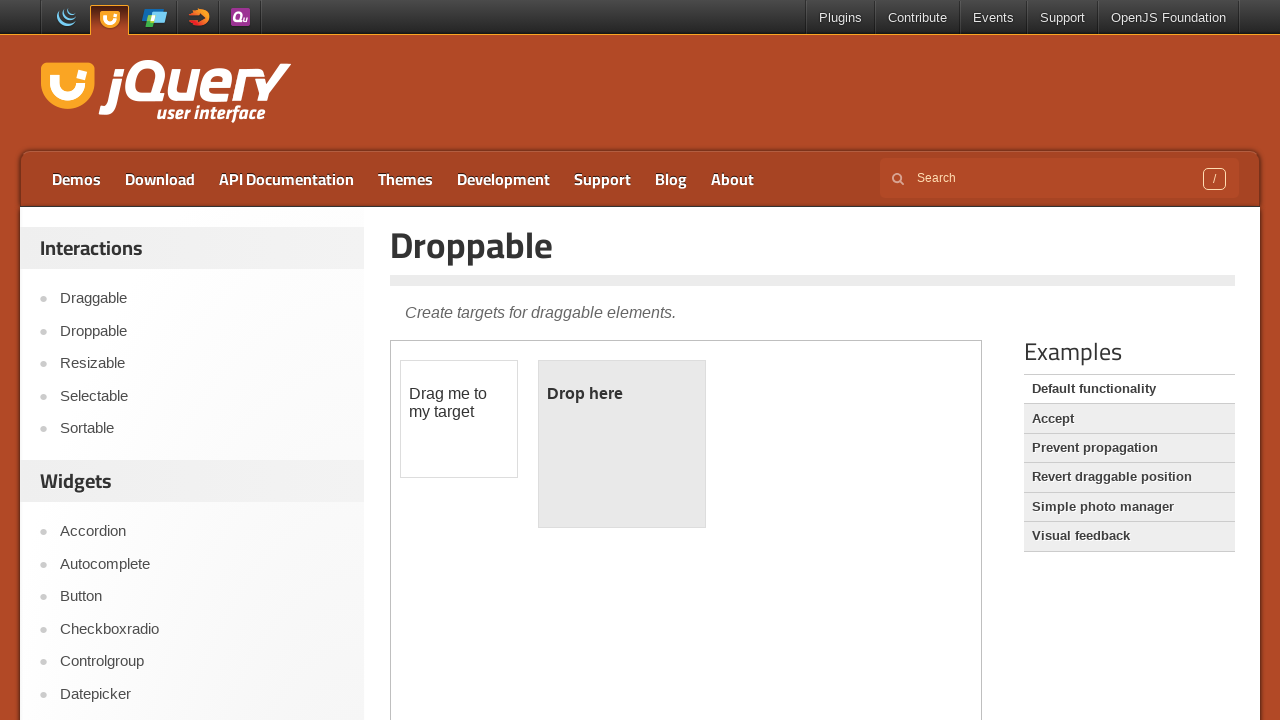

Dragged draggable element onto droppable target at (622, 444)
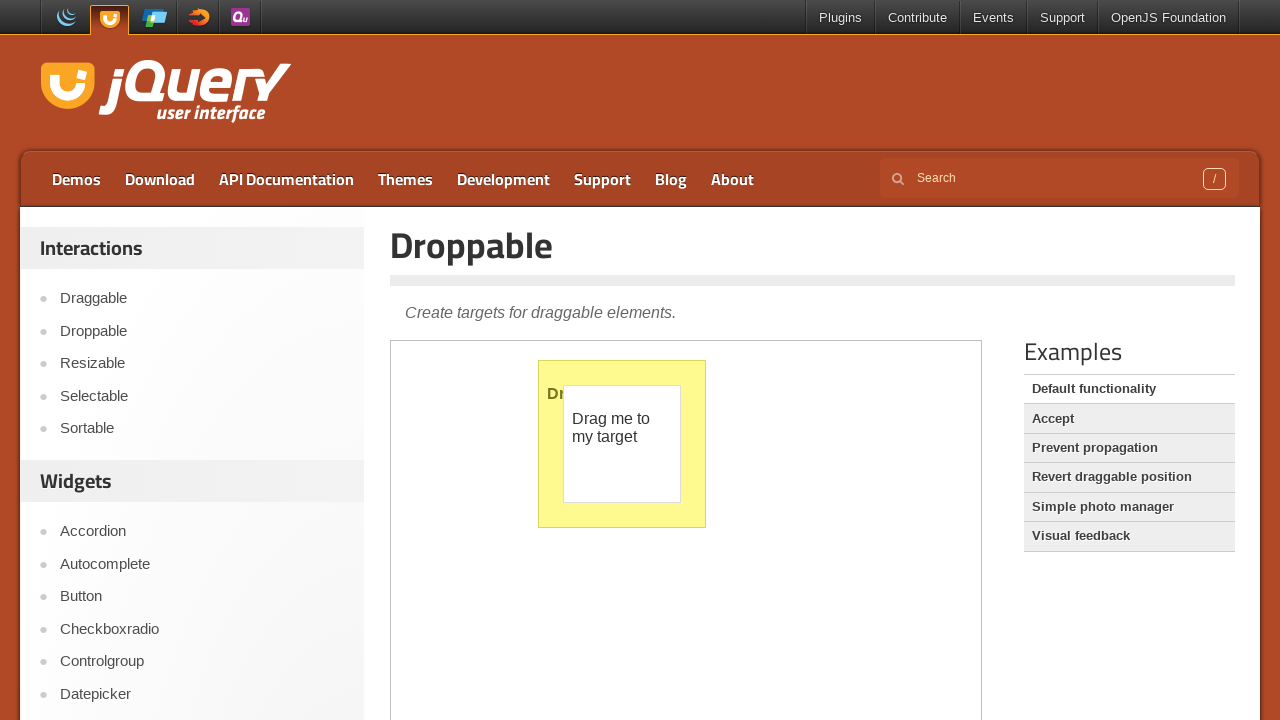

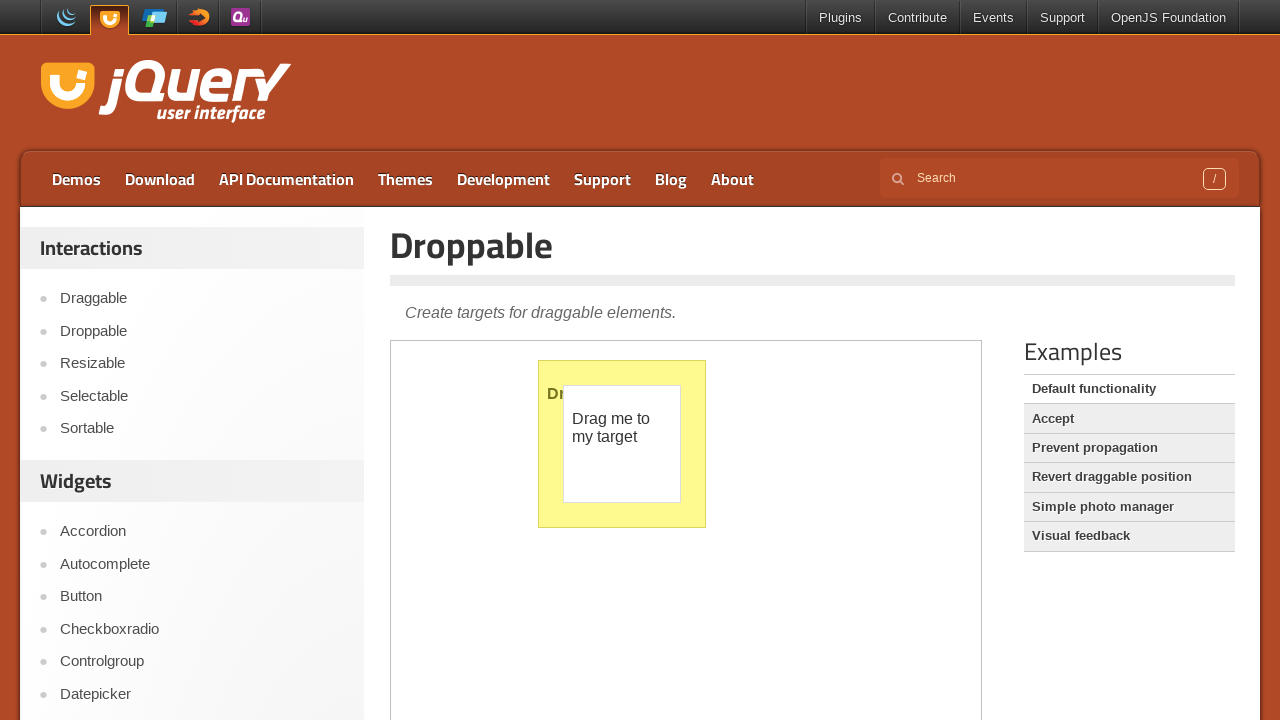